Navigates to the Selenium HQ homepage and verifies that anchor links are present on the page

Starting URL: https://www.seleniumhq.org/

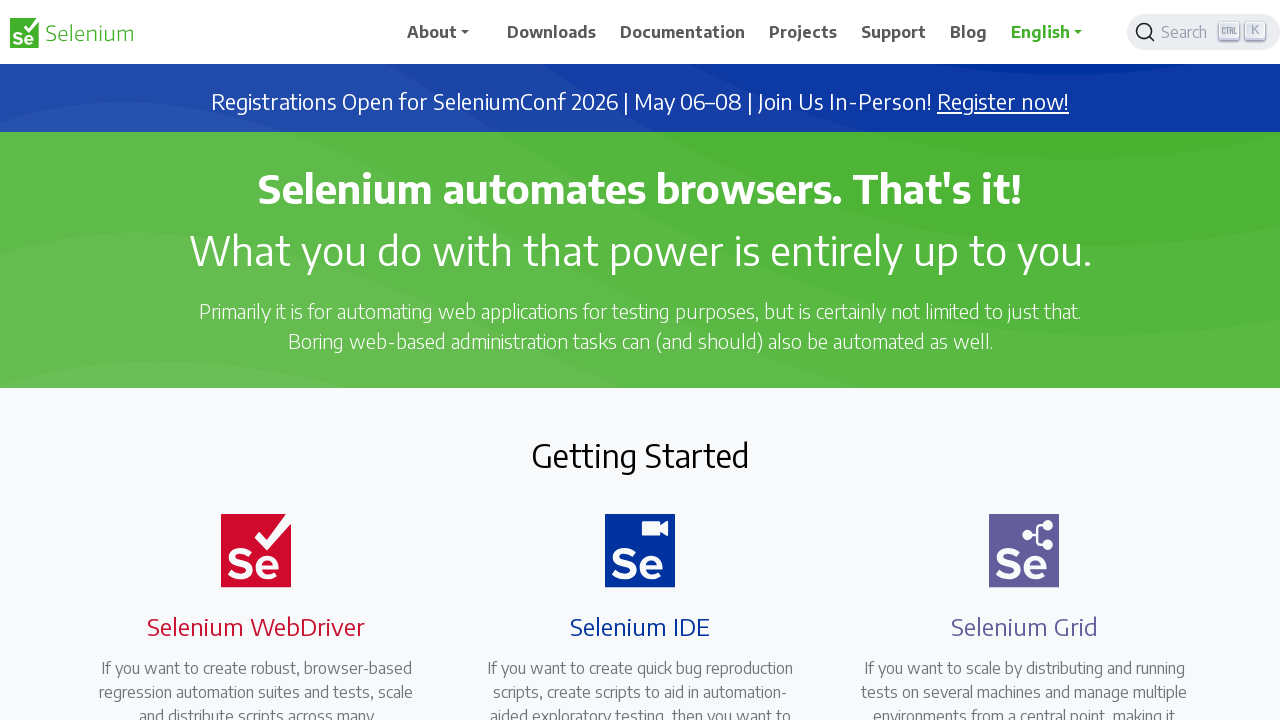

Navigated to Selenium HQ homepage
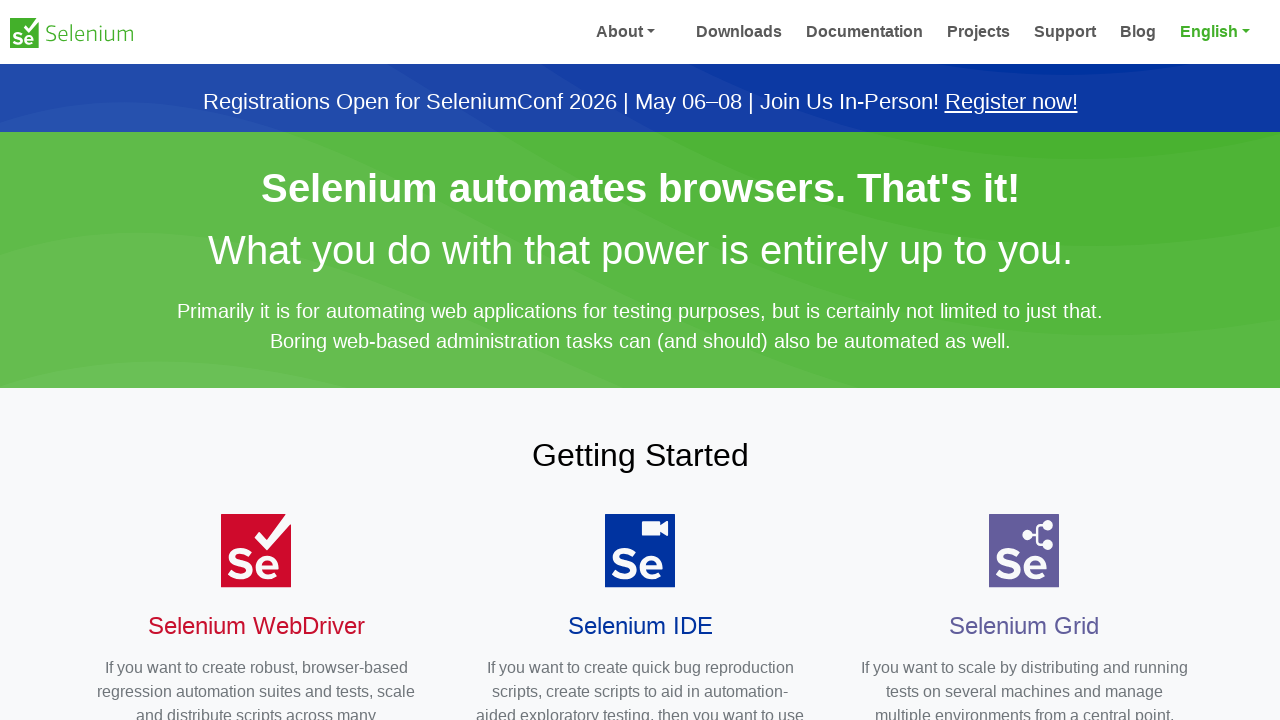

Page fully loaded (networkidle state reached)
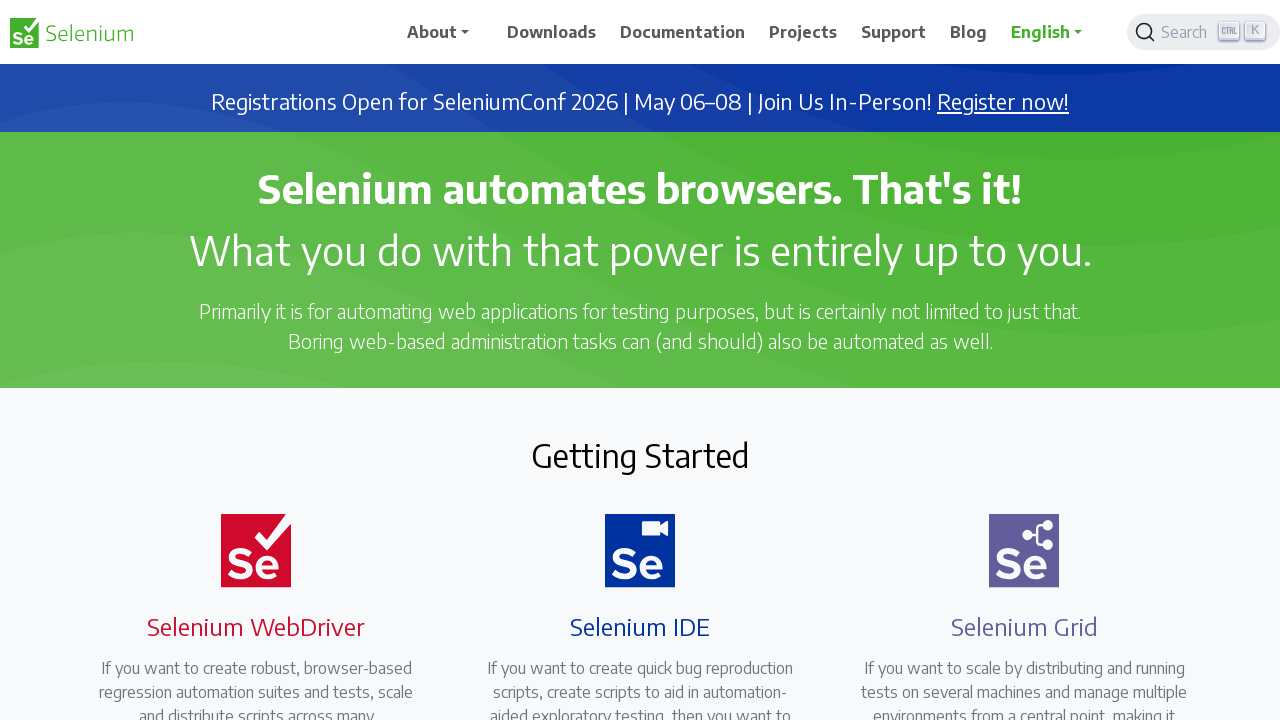

Anchor links are present on the page
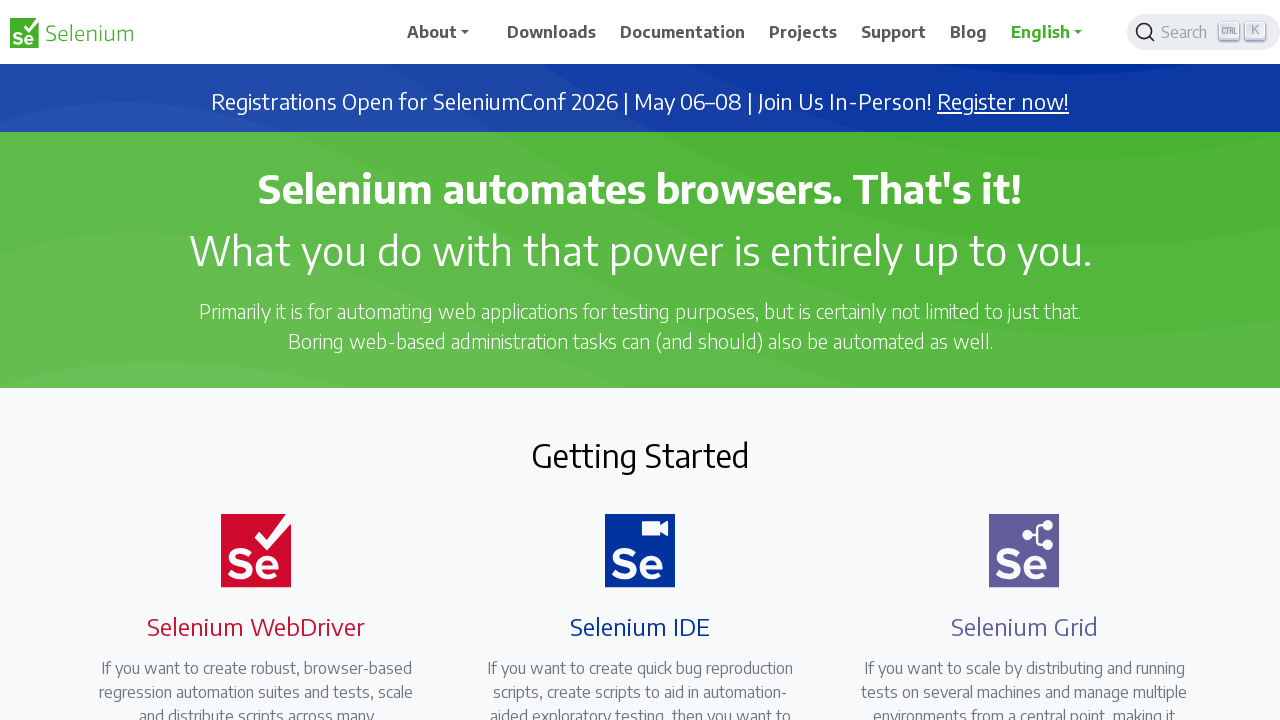

Retrieved all anchor links from the page (found 54 links)
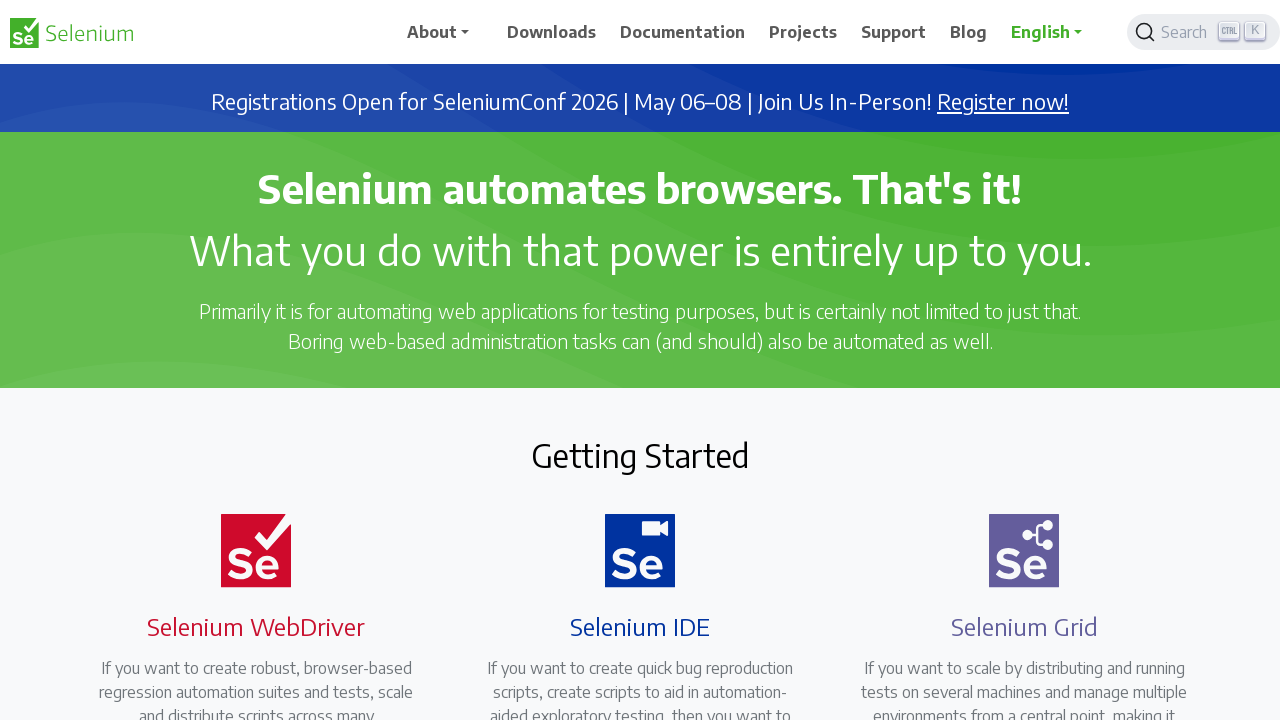

Verified that anchor links are present on the homepage
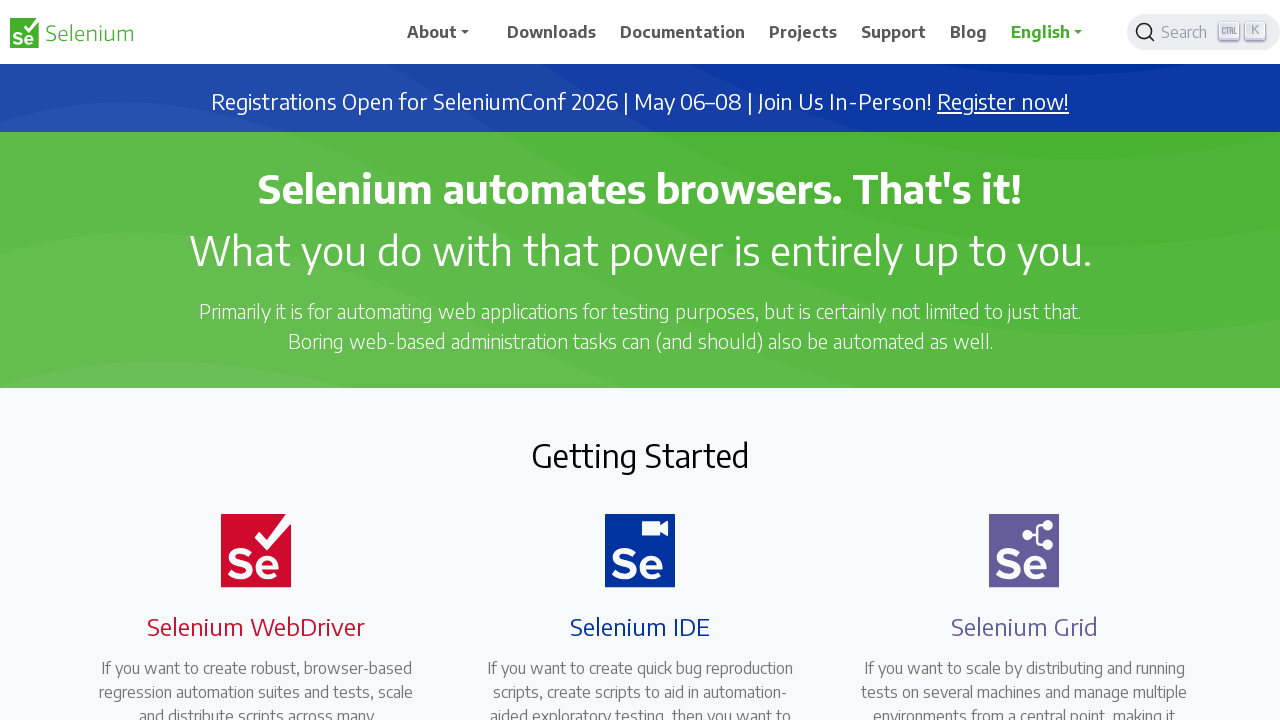

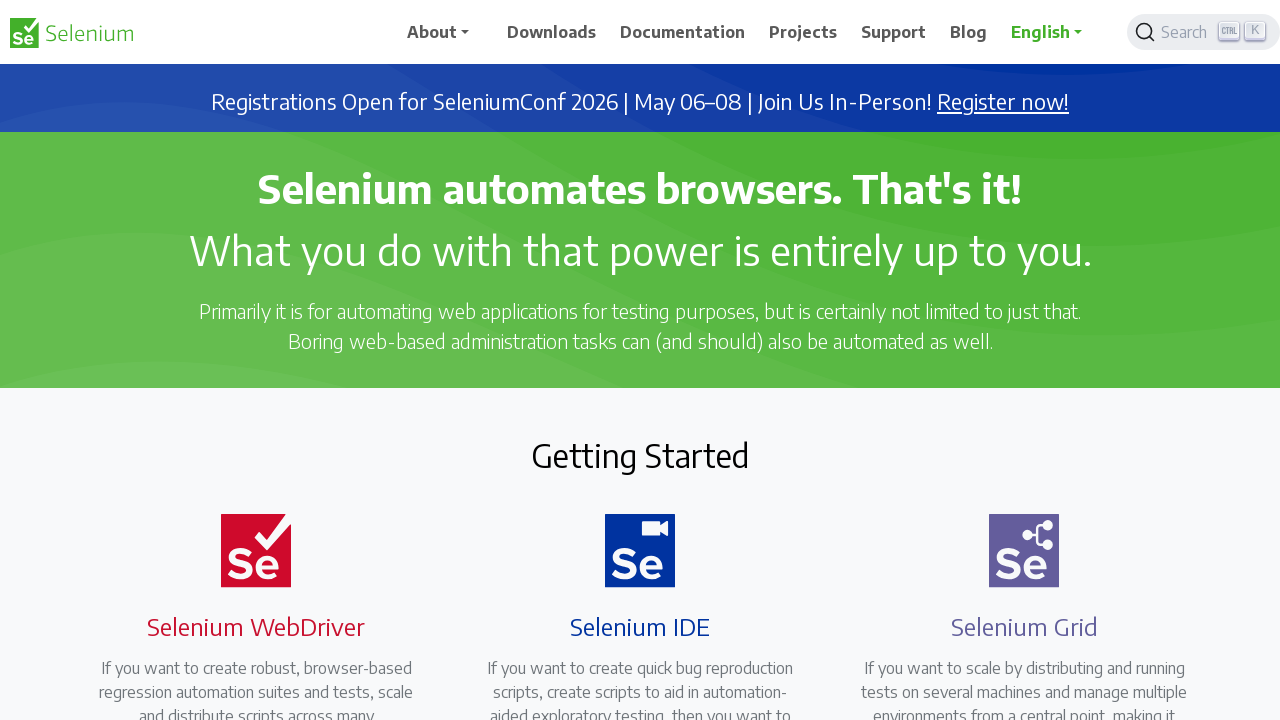